Navigates to the Redis homepage and verifies the page loads by checking the page title is accessible

Starting URL: https://redis.com/

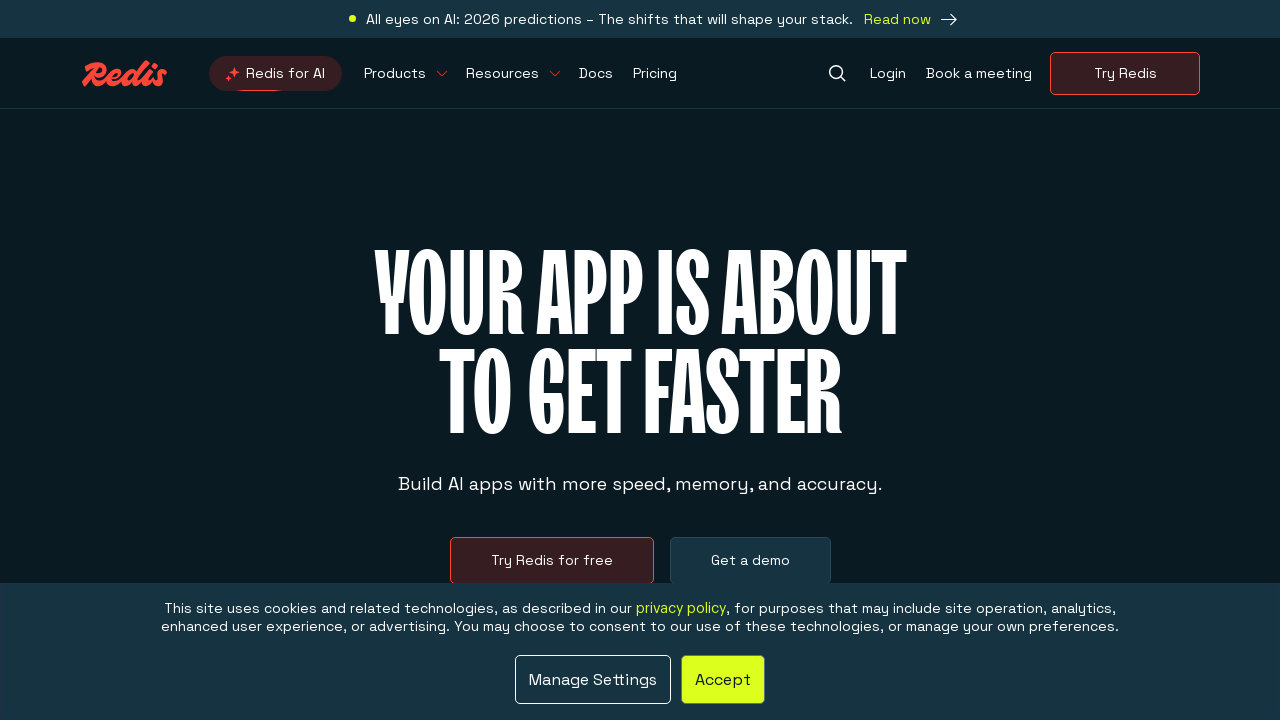

Waited for page DOM to load on Redis homepage
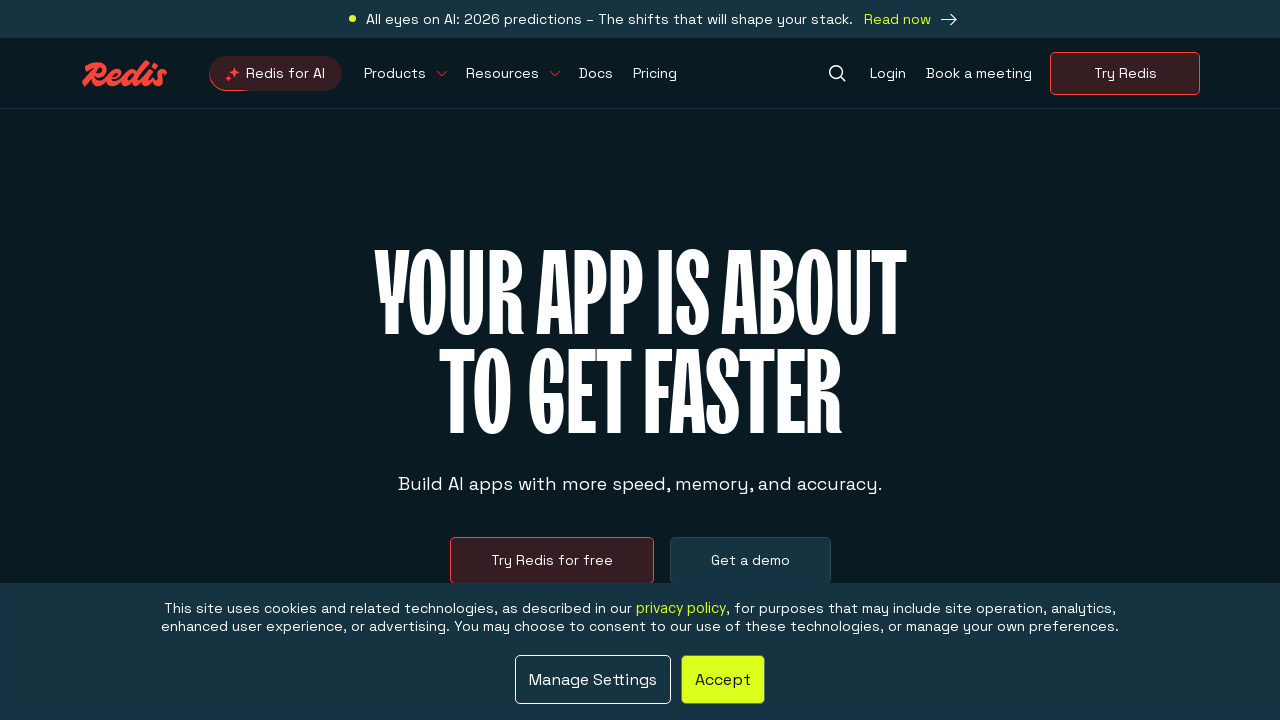

Verified page title is accessible - Redis homepage loaded successfully
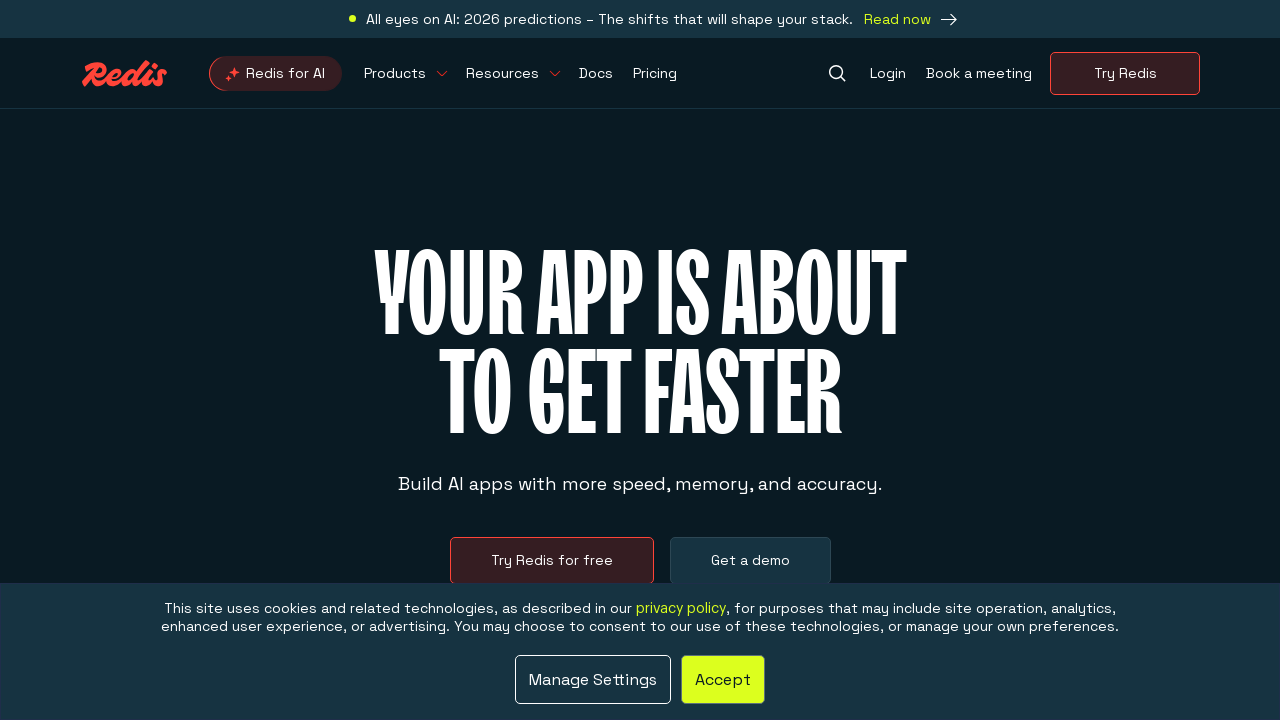

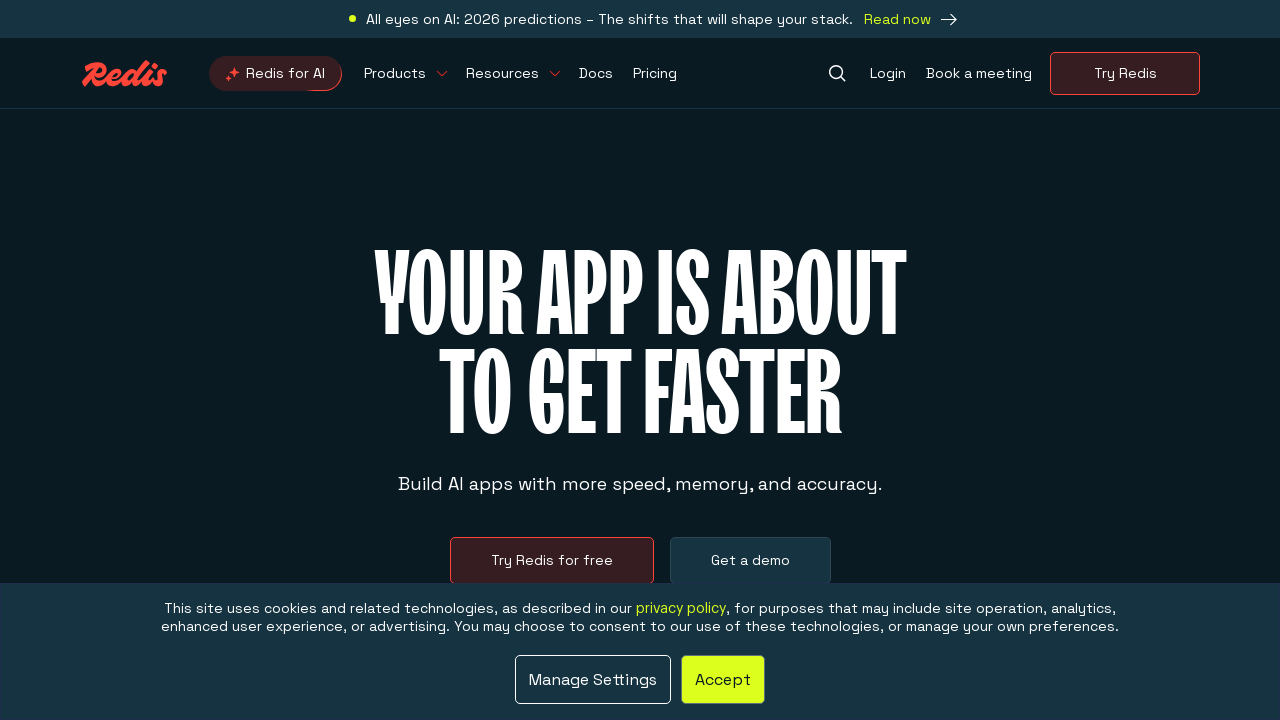